Tests handling a JavaScript prompt dialog by clicking a button to trigger it, entering a custom message, and accepting it.

Starting URL: https://v1.training-support.net/selenium/javascript-alerts

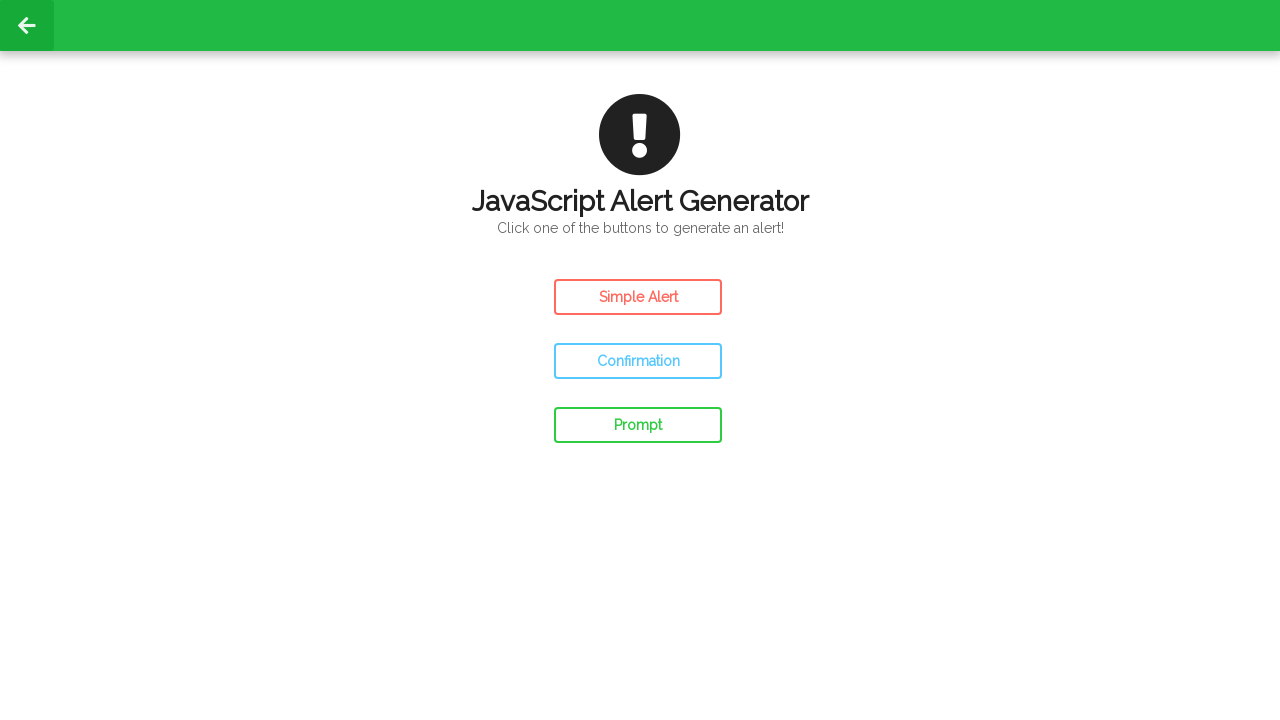

Set up dialog handler to accept prompt with custom message
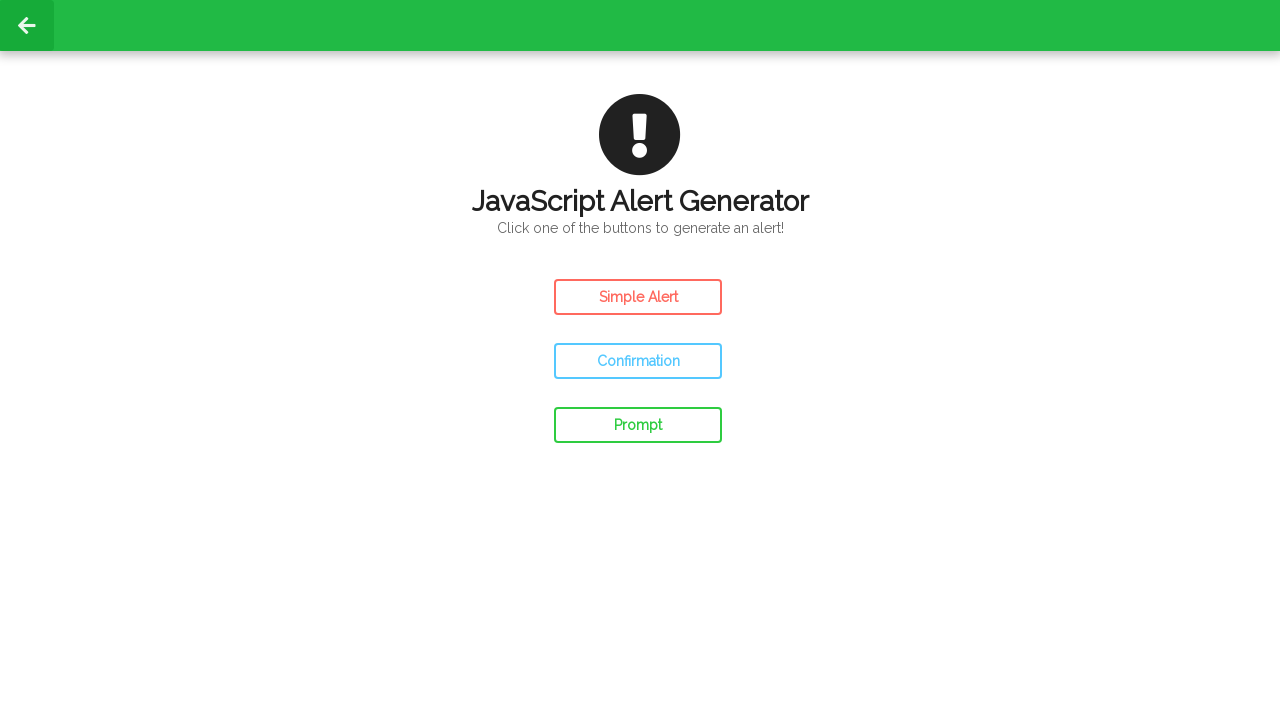

Clicked prompt alert button to trigger JavaScript prompt dialog at (638, 425) on #prompt
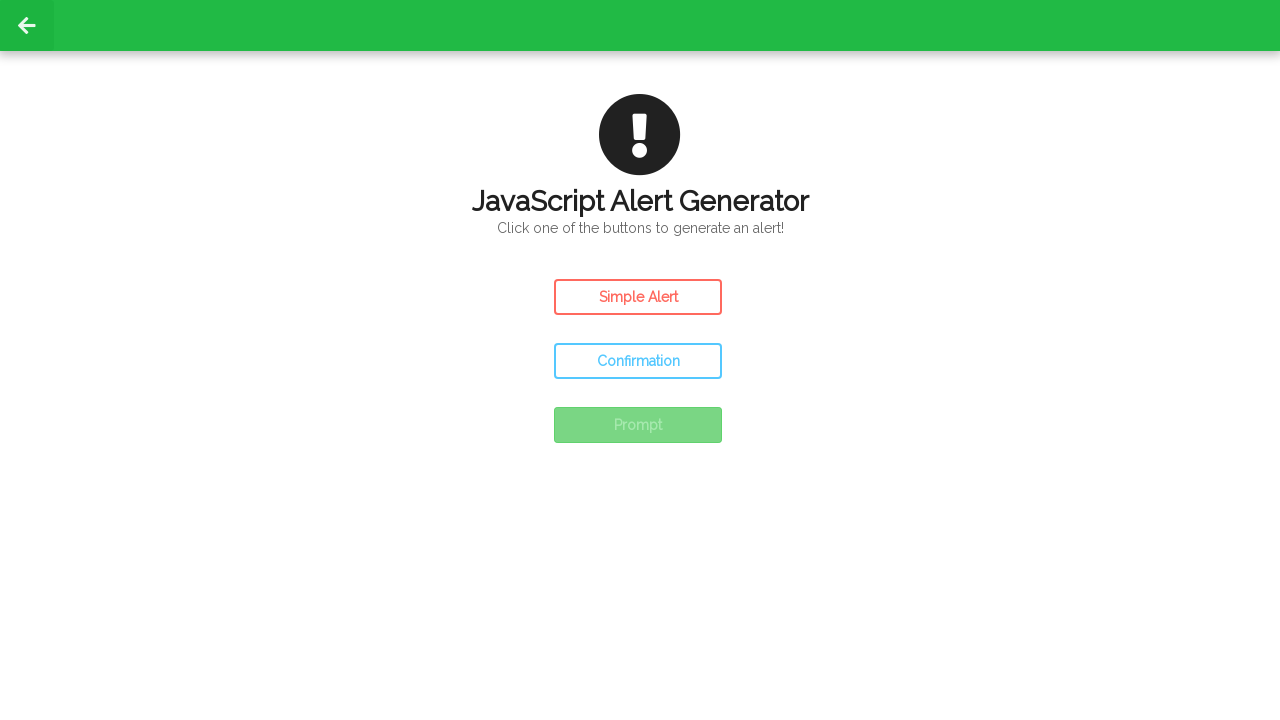

Waited for prompt dialog to be handled
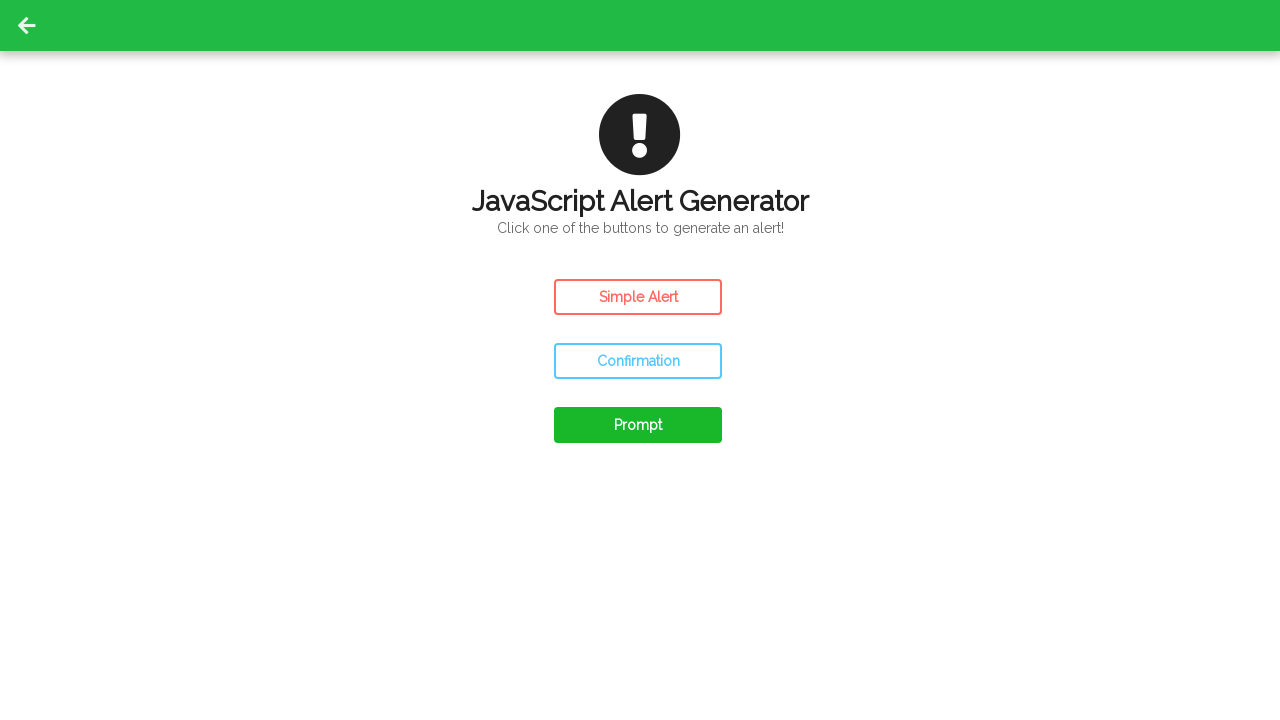

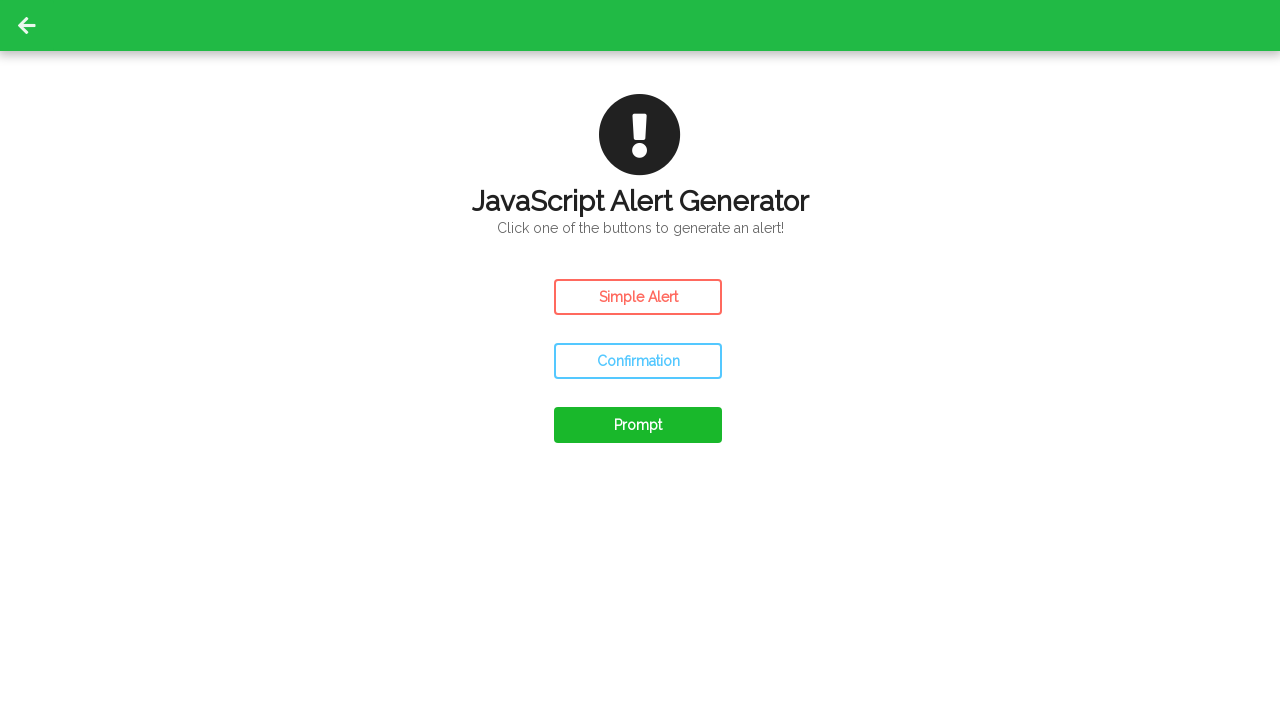